Tests that filling out an email input field changes the submit button's opacity to fully visible

Starting URL: https://library-app.firebaseapp.com/

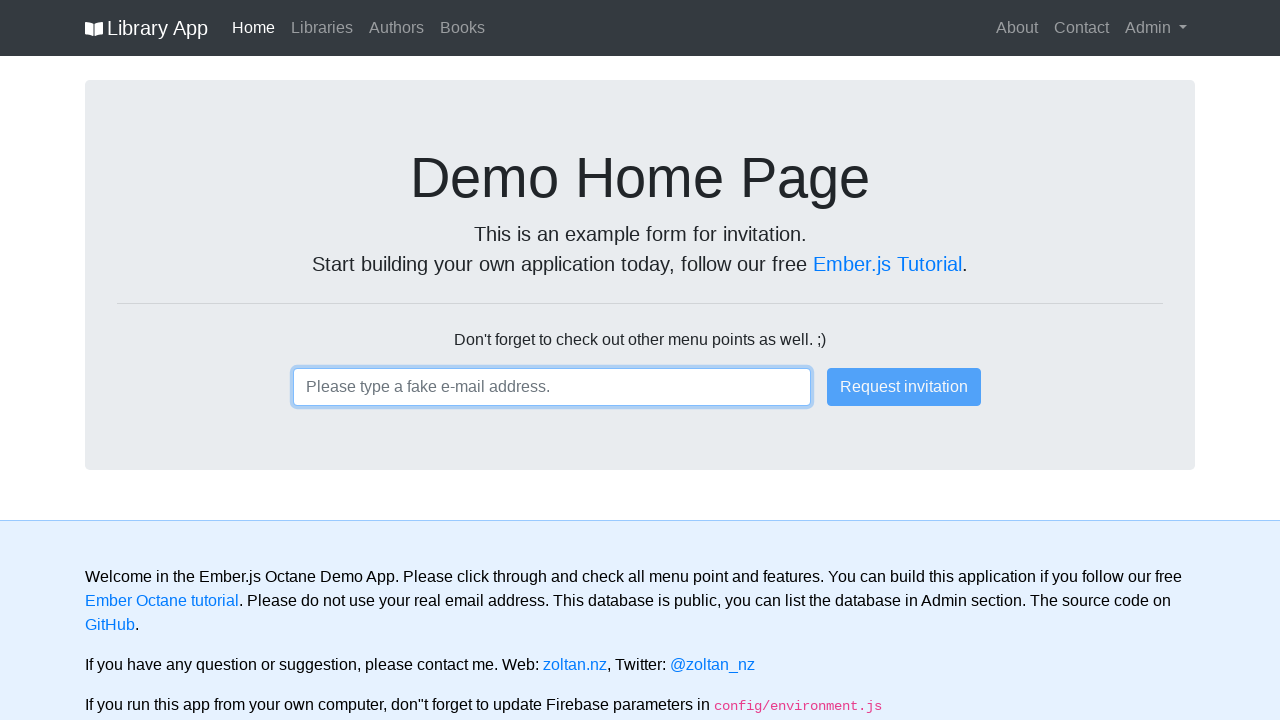

Filled email input field with 'user123@gmail.com' on input
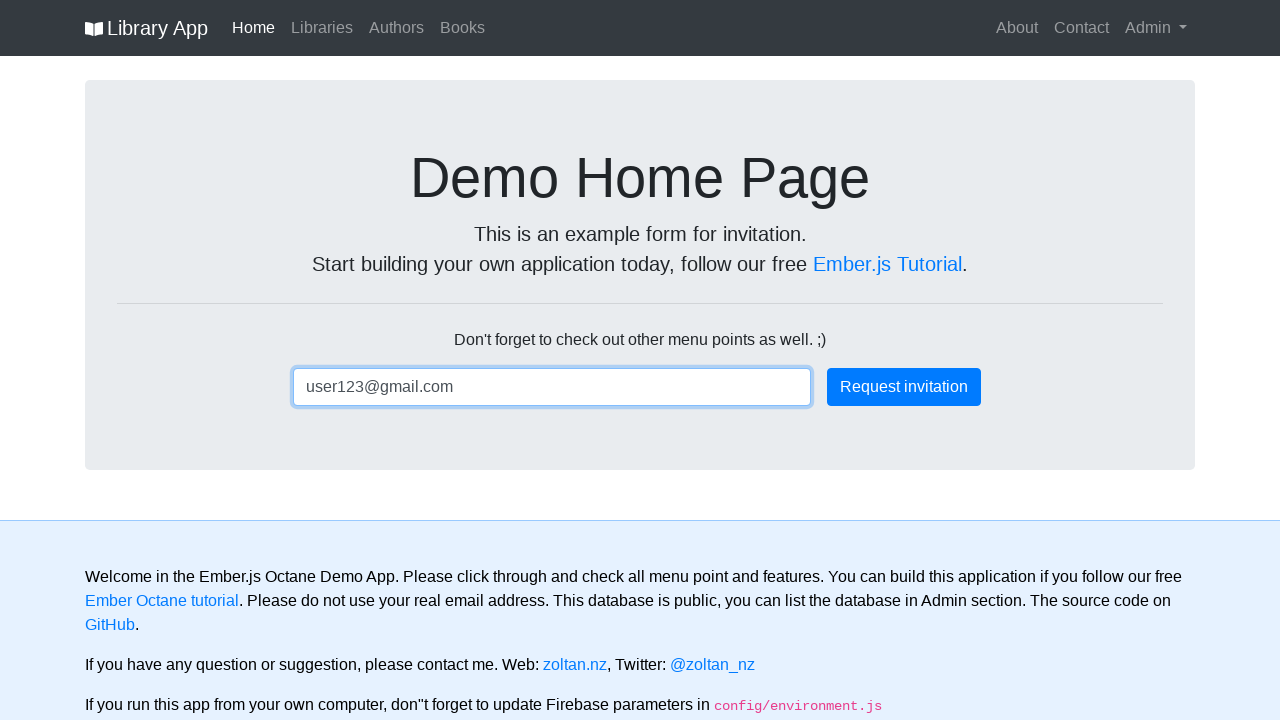

Submit button opacity changed to fully visible (1)
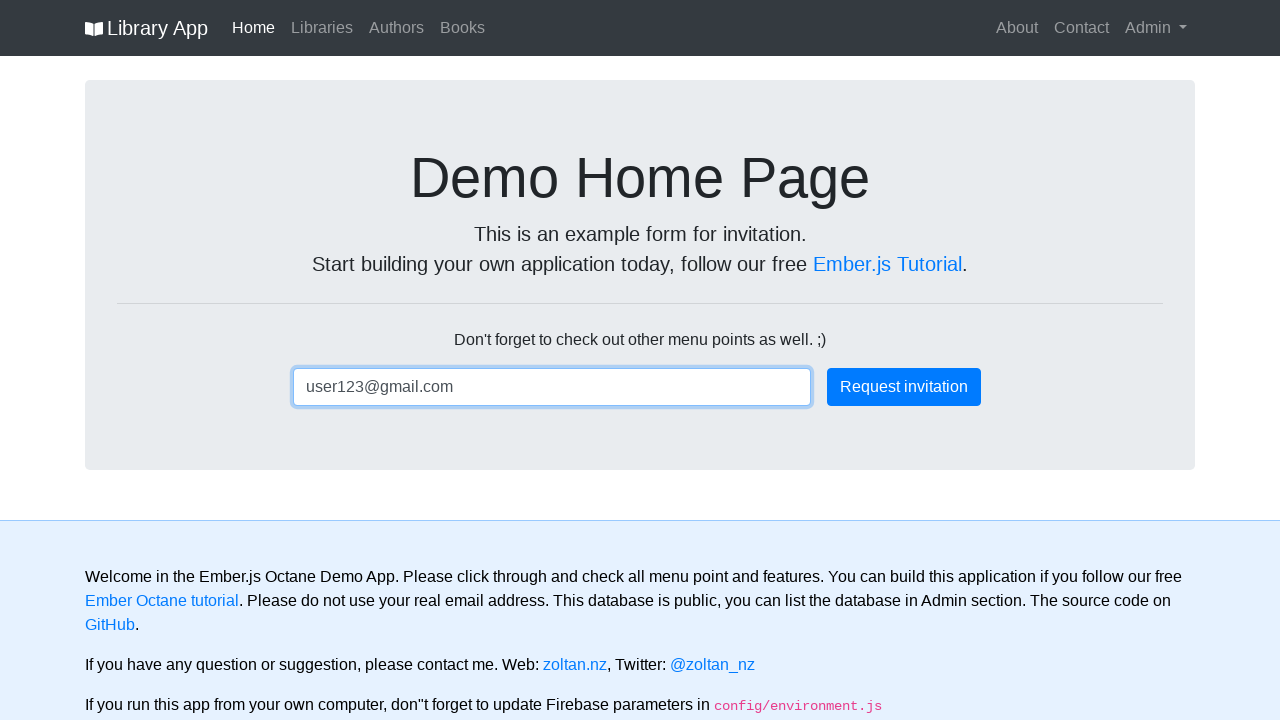

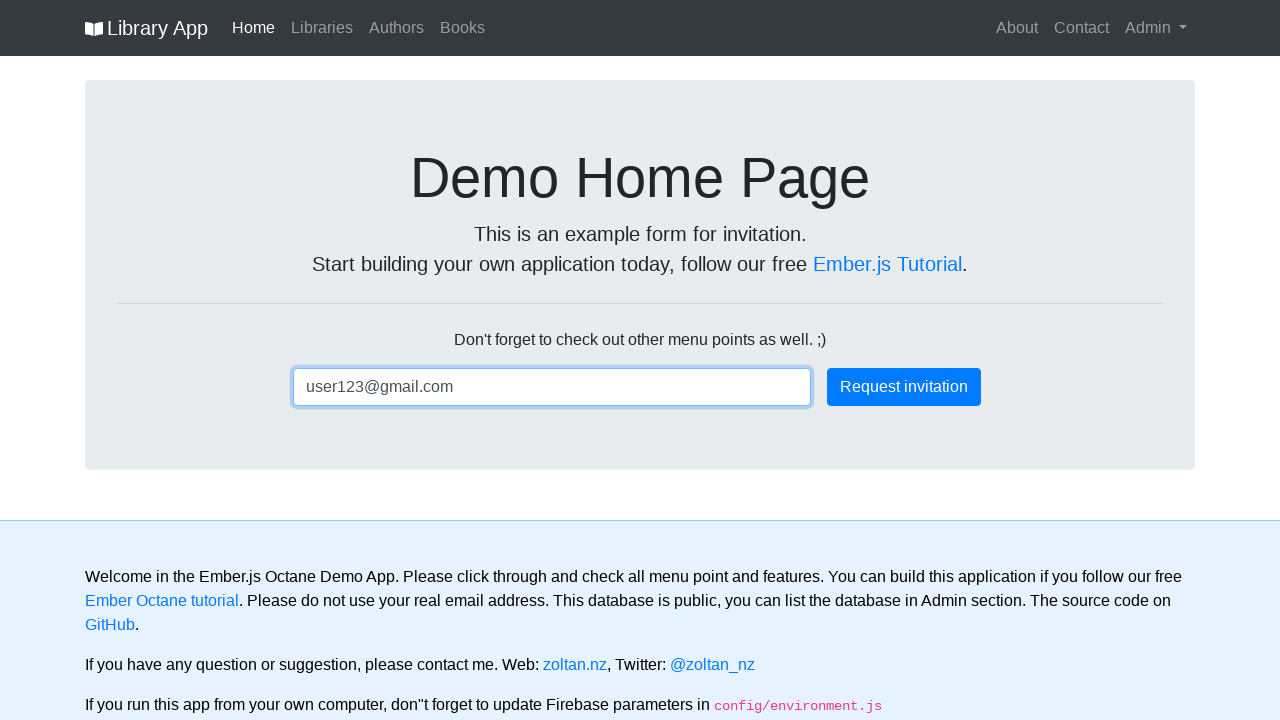